Tests jQuery dropdown search functionality by selecting multiple countries from an auto-suggest dropdown

Starting URL: https://www.lambdatest.com/selenium-playground/jquery-dropdown-search-demo

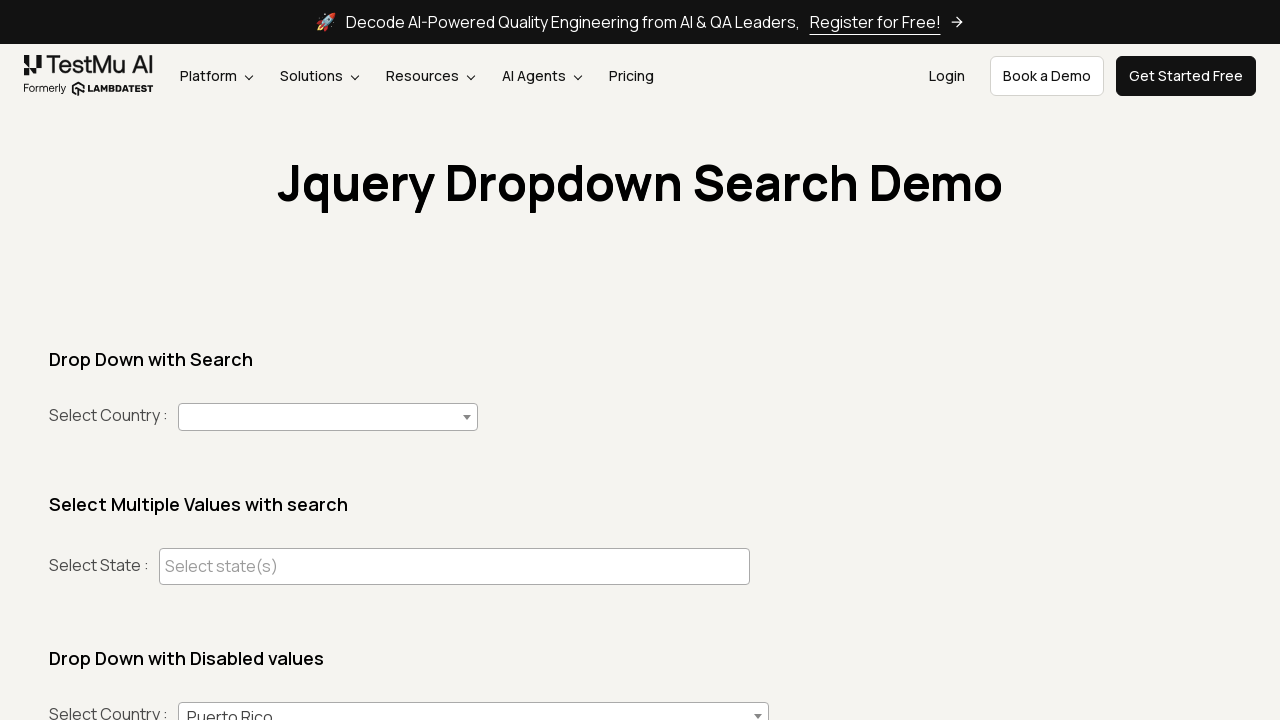

jQuery Dropdown Search Demo page loaded
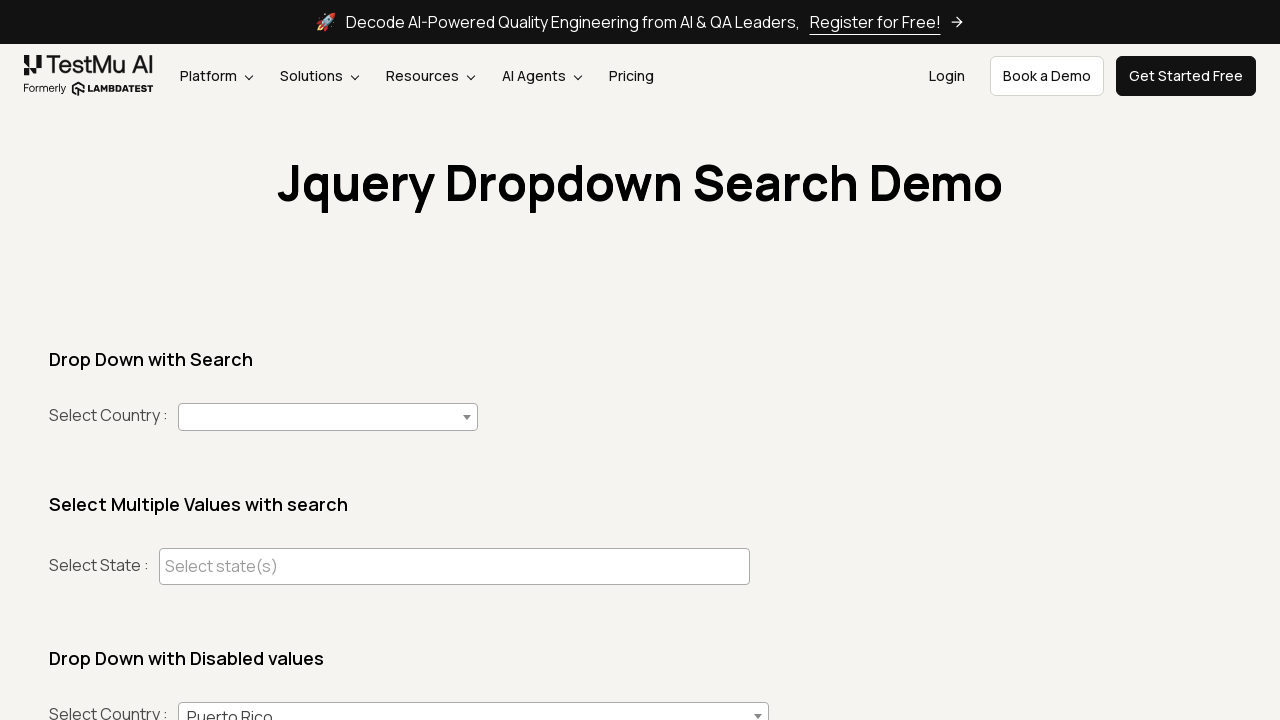

Clicked on country dropdown to open it at (328, 417) on #country+span
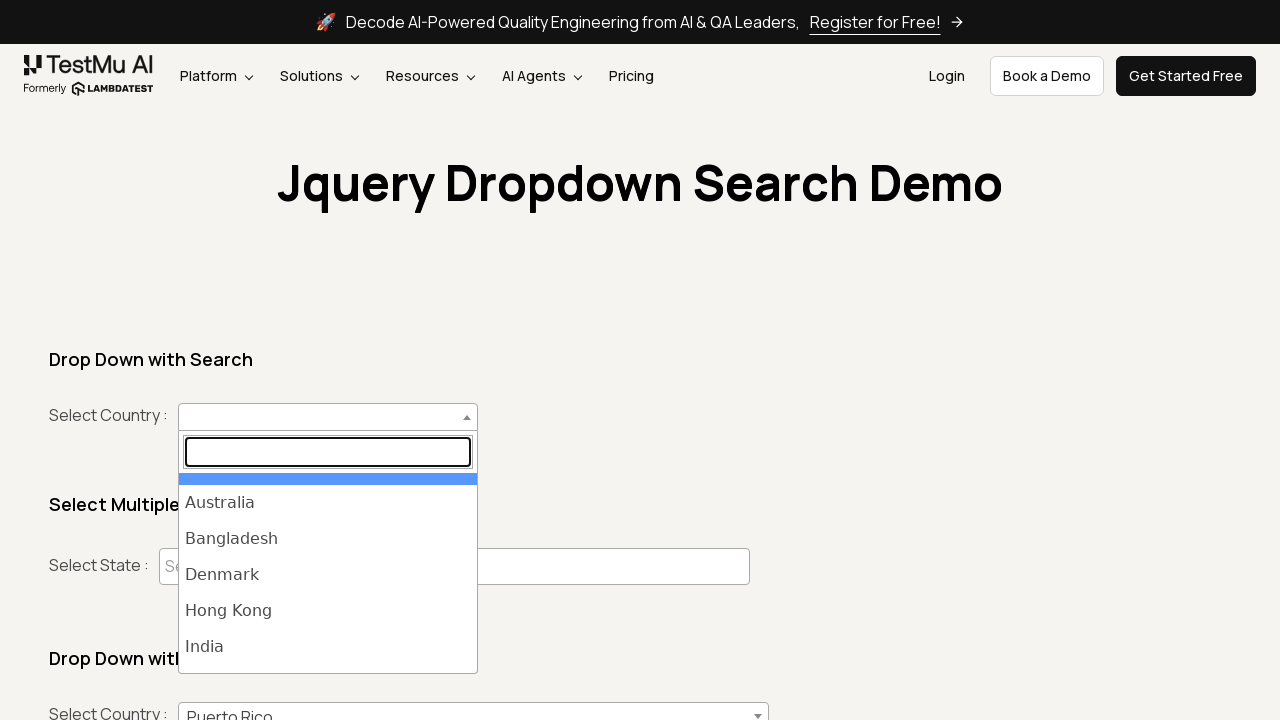

Selected India from the dropdown at (328, 647) on ul.select2-results__options >> li >> internal:has-text="India"i
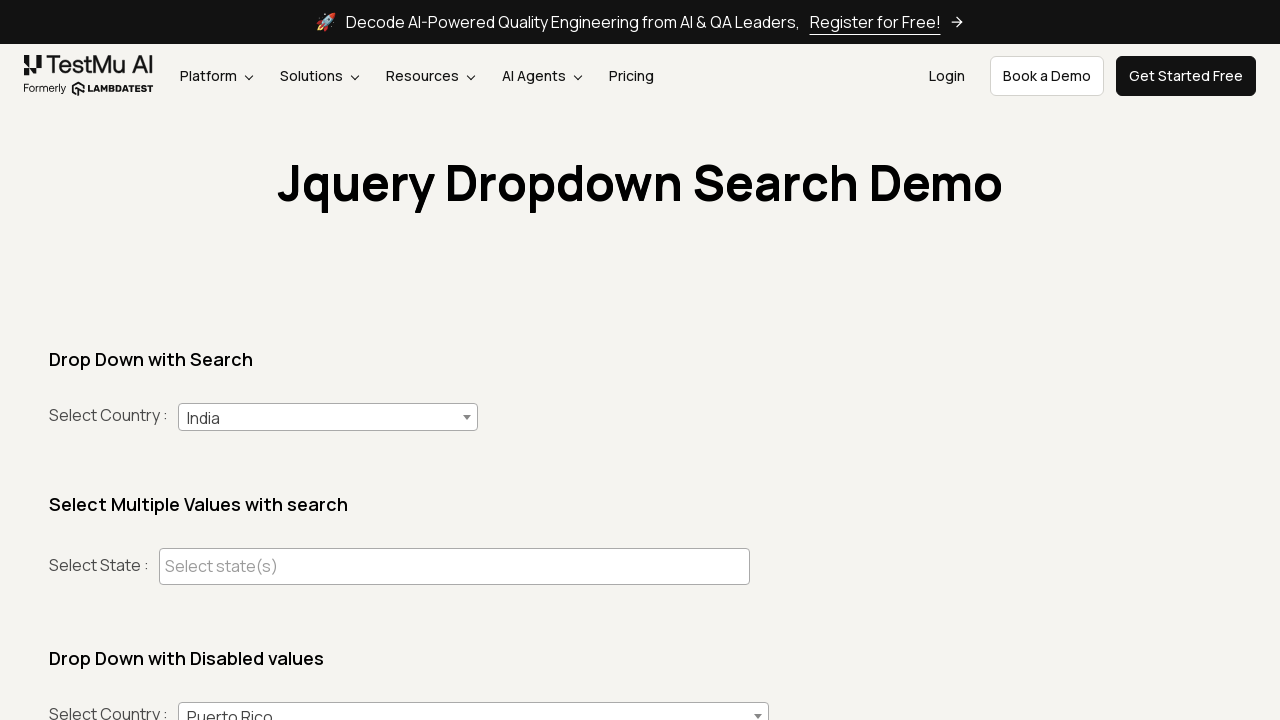

Clicked on country dropdown to open it at (328, 417) on #country+span
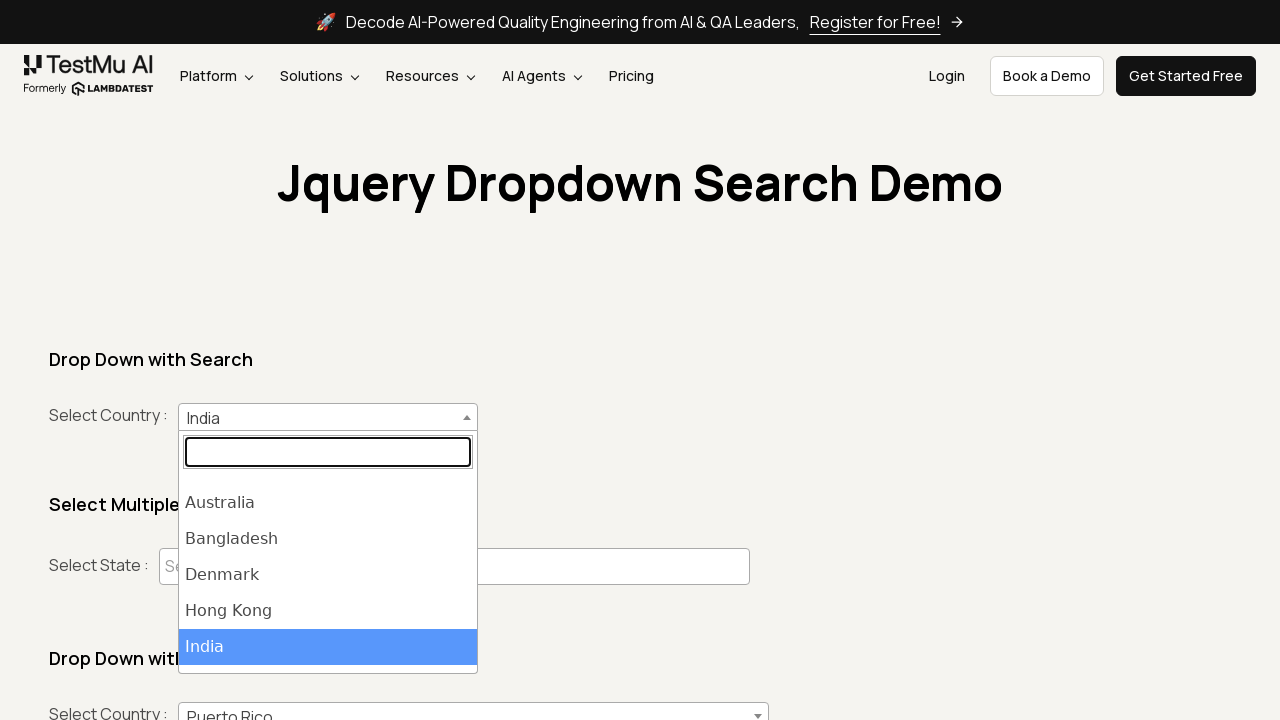

Selected Australia from the dropdown at (328, 503) on ul.select2-results__options >> li >> internal:has-text="Australia"i
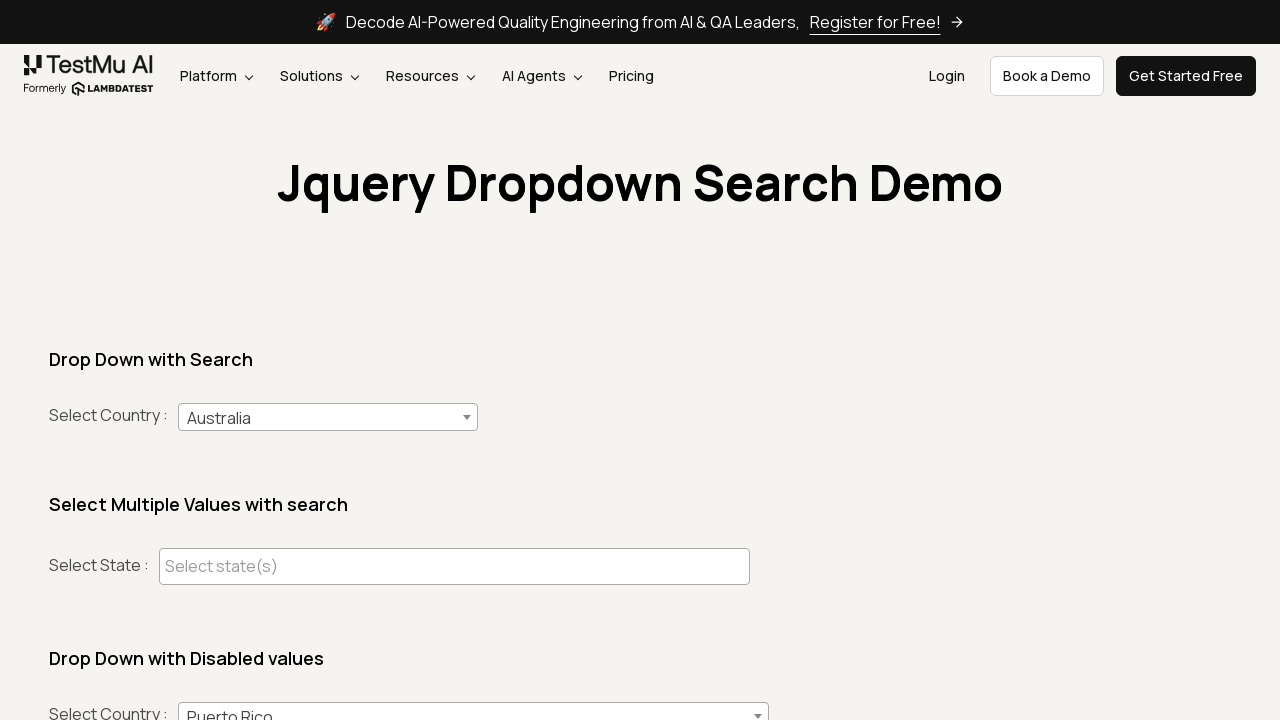

Clicked on country dropdown to open it at (328, 417) on #country+span
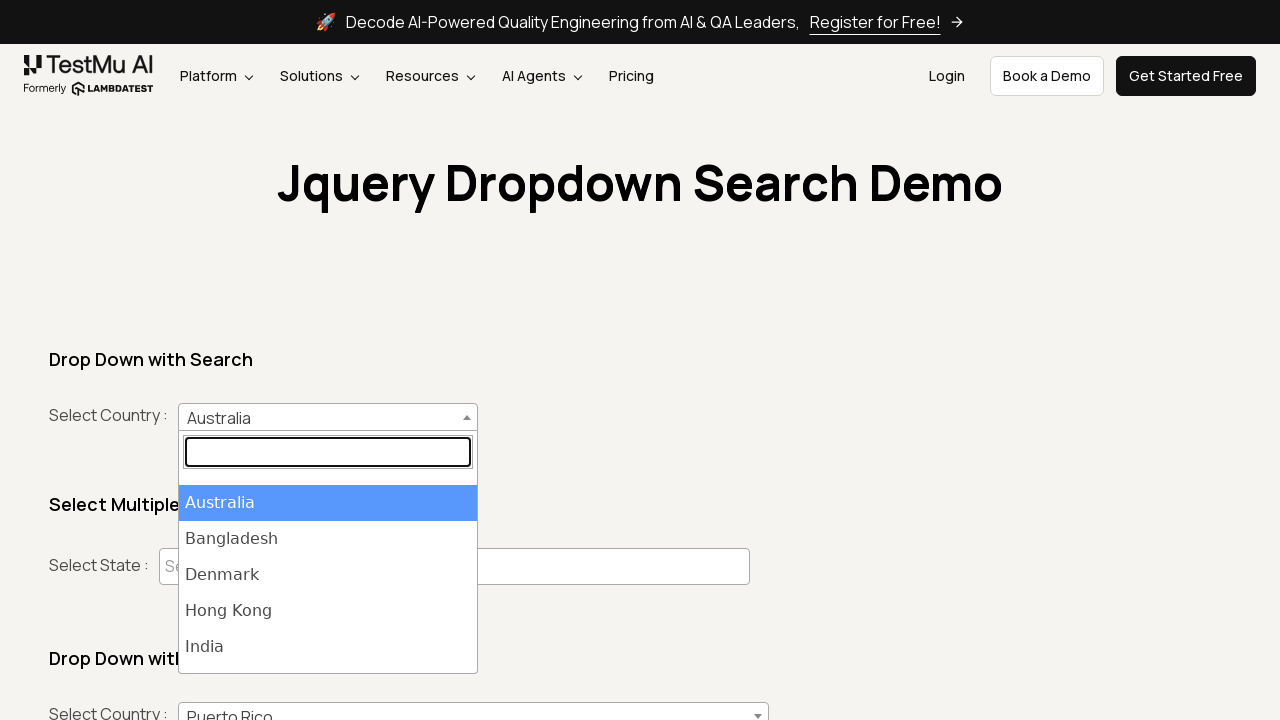

Selected Denmark from the dropdown at (328, 575) on ul.select2-results__options >> li >> internal:has-text="Denmark"i
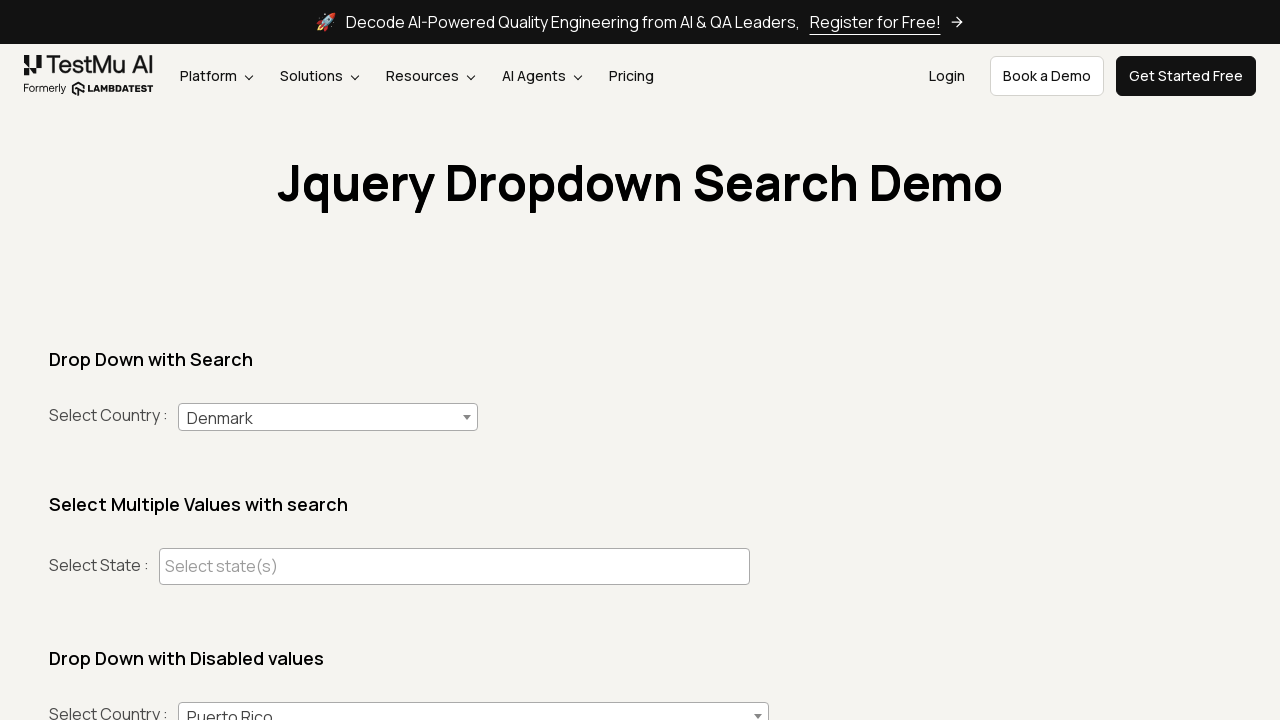

Clicked on country dropdown to open it at (328, 417) on #country+span
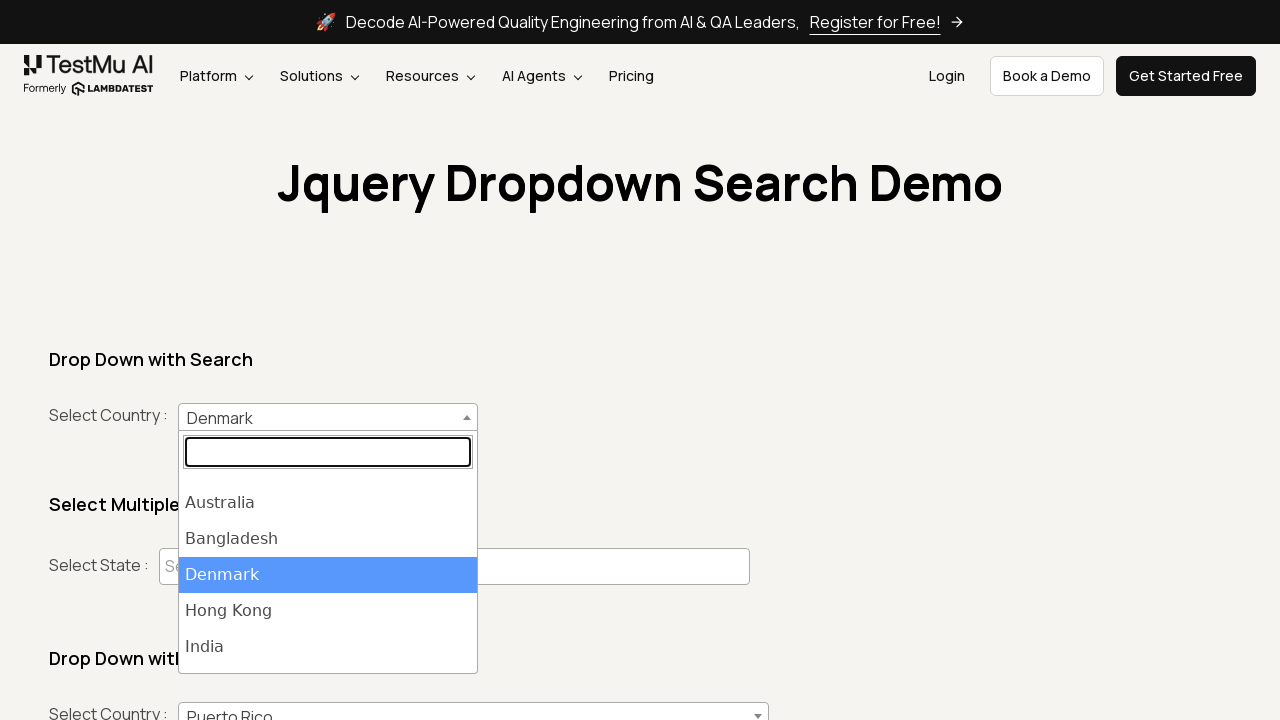

Selected South Africa from the dropdown at (328, 619) on ul.select2-results__options >> li >> internal:has-text="South Africa"i
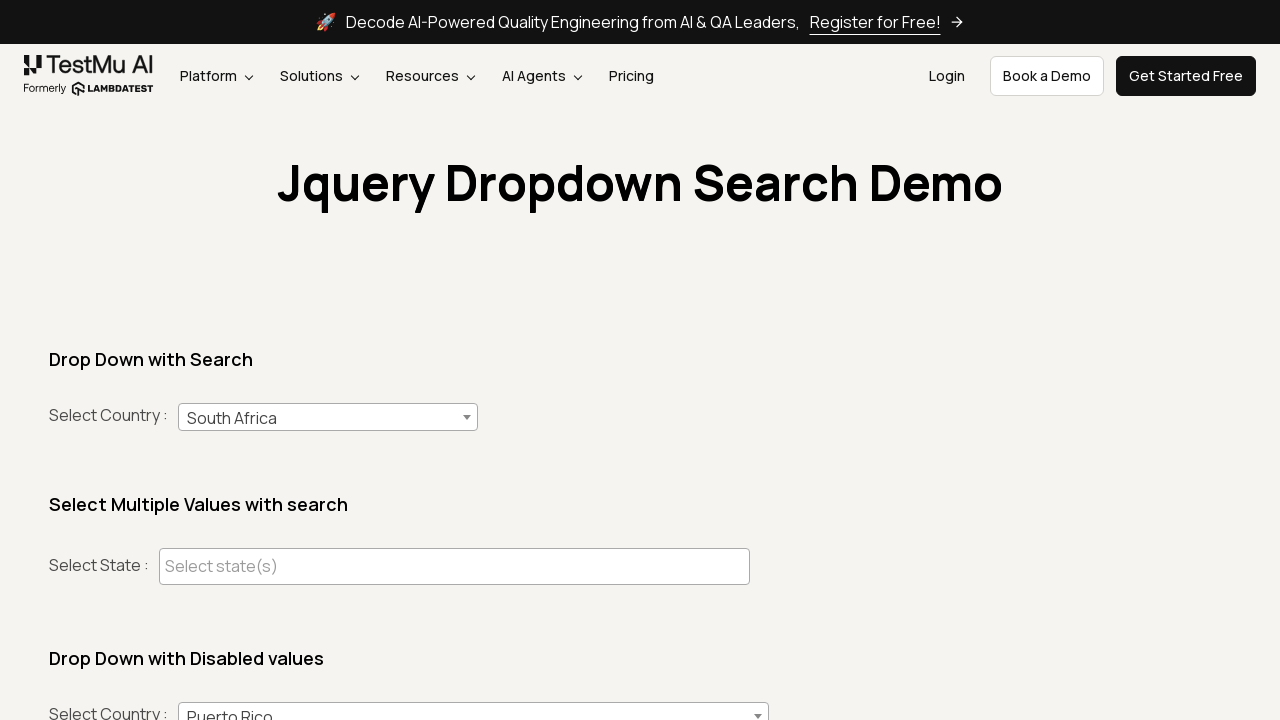

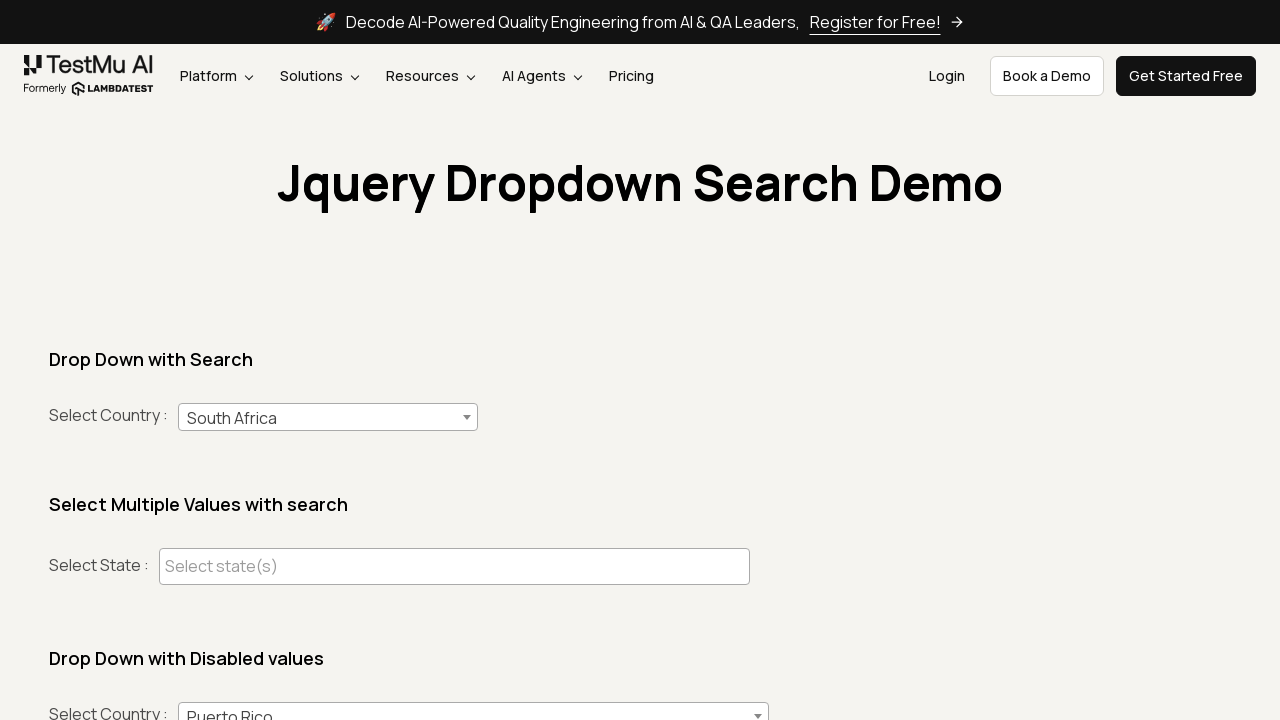